Tests a verification workflow by clicking a verify button and asserting that a success message appears on the page.

Starting URL: http://suninjuly.github.io/wait1.html

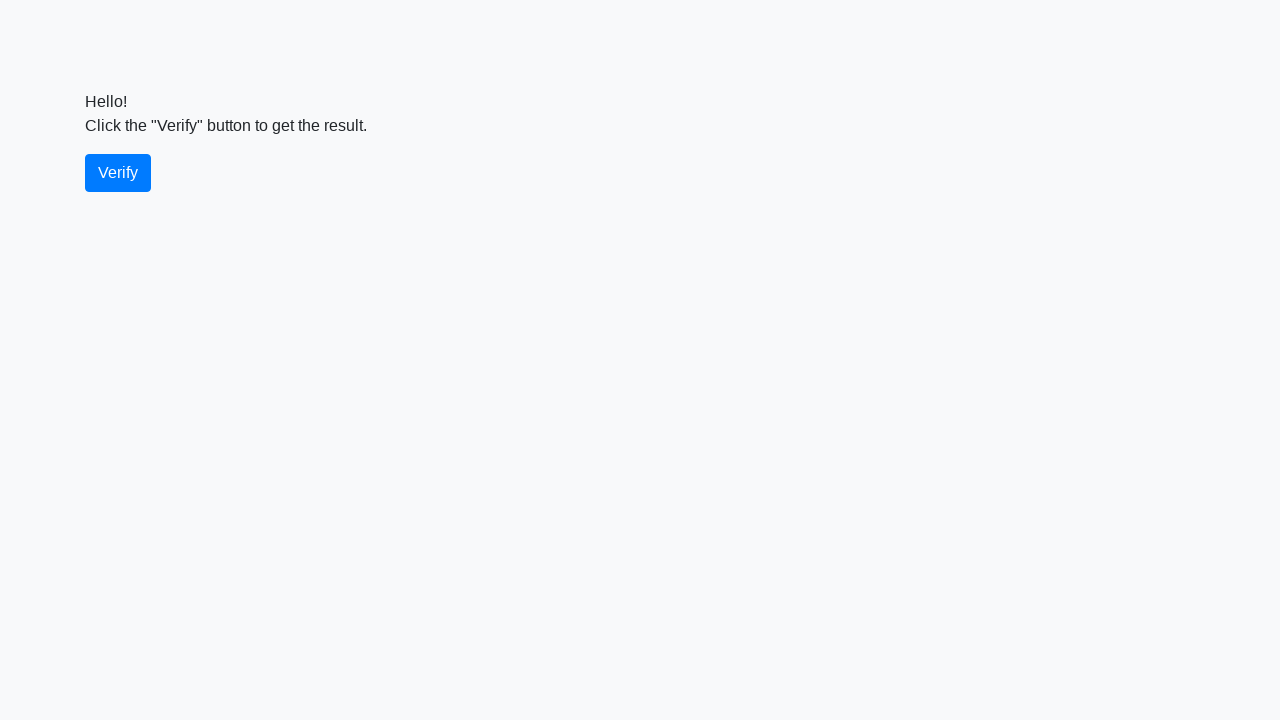

Clicked the verify button at (118, 173) on #verify
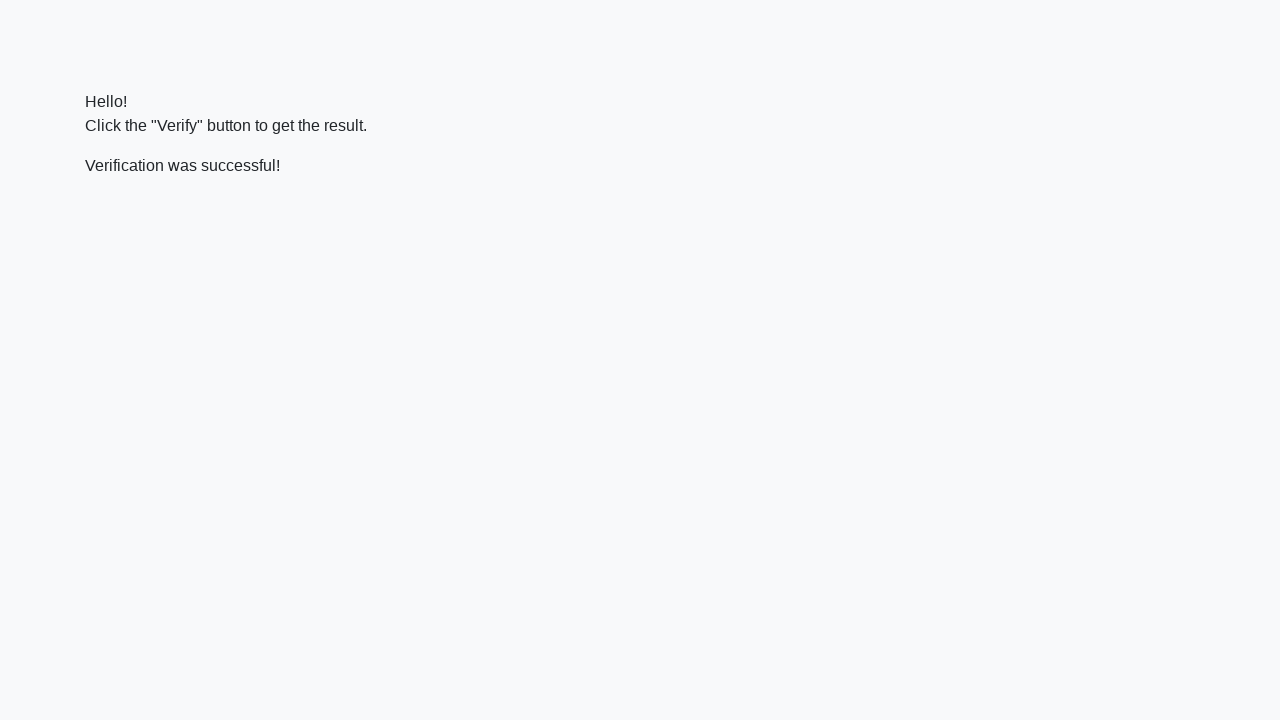

Waited for success message to appear
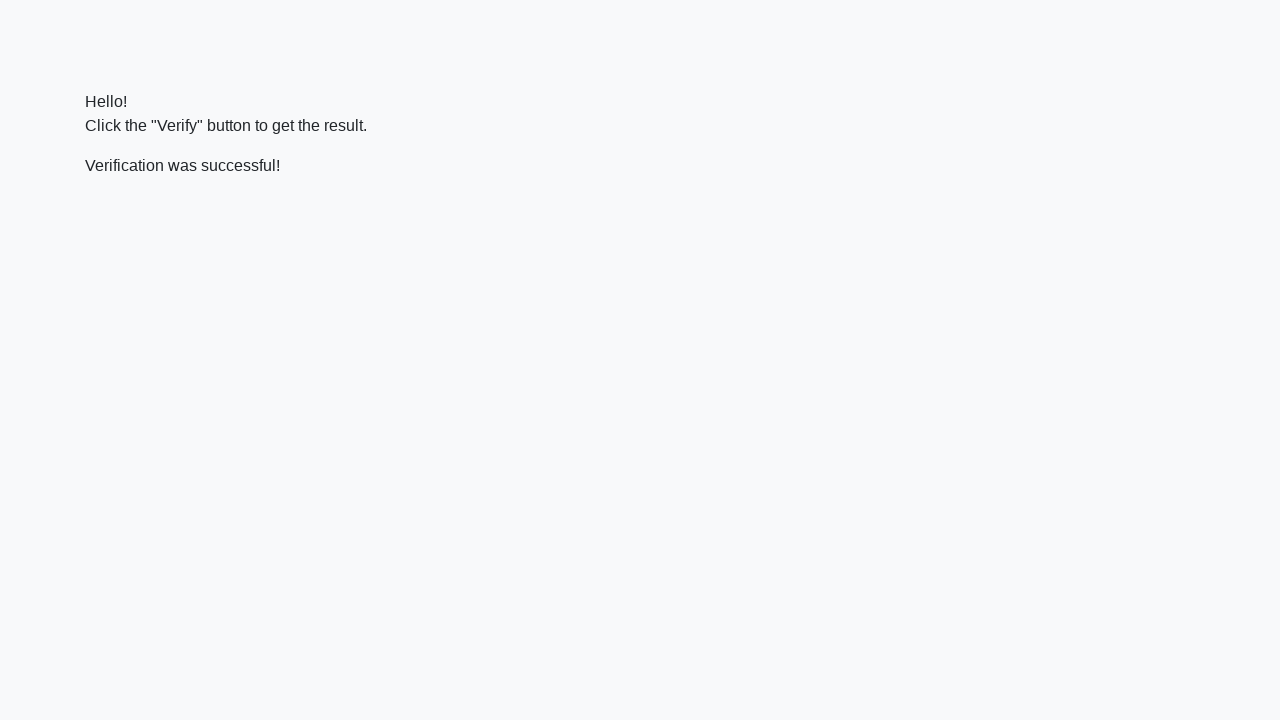

Verified that success message displays 'Verification was successful!'
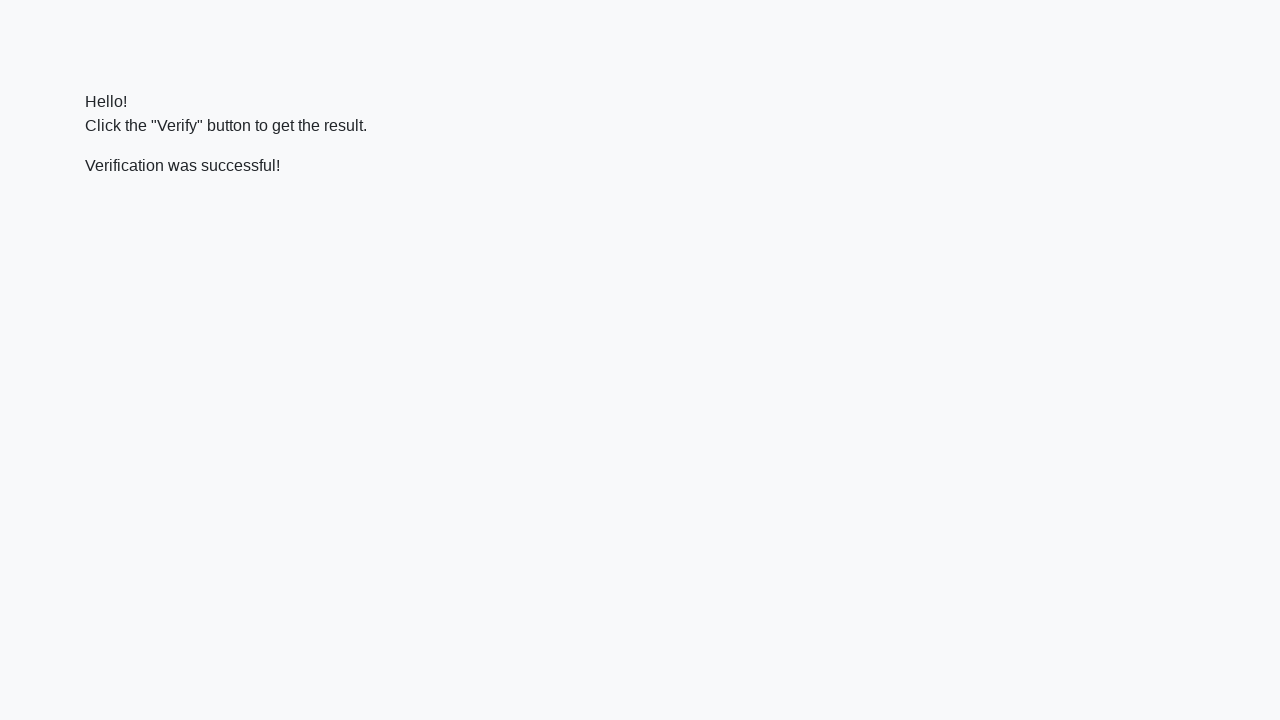

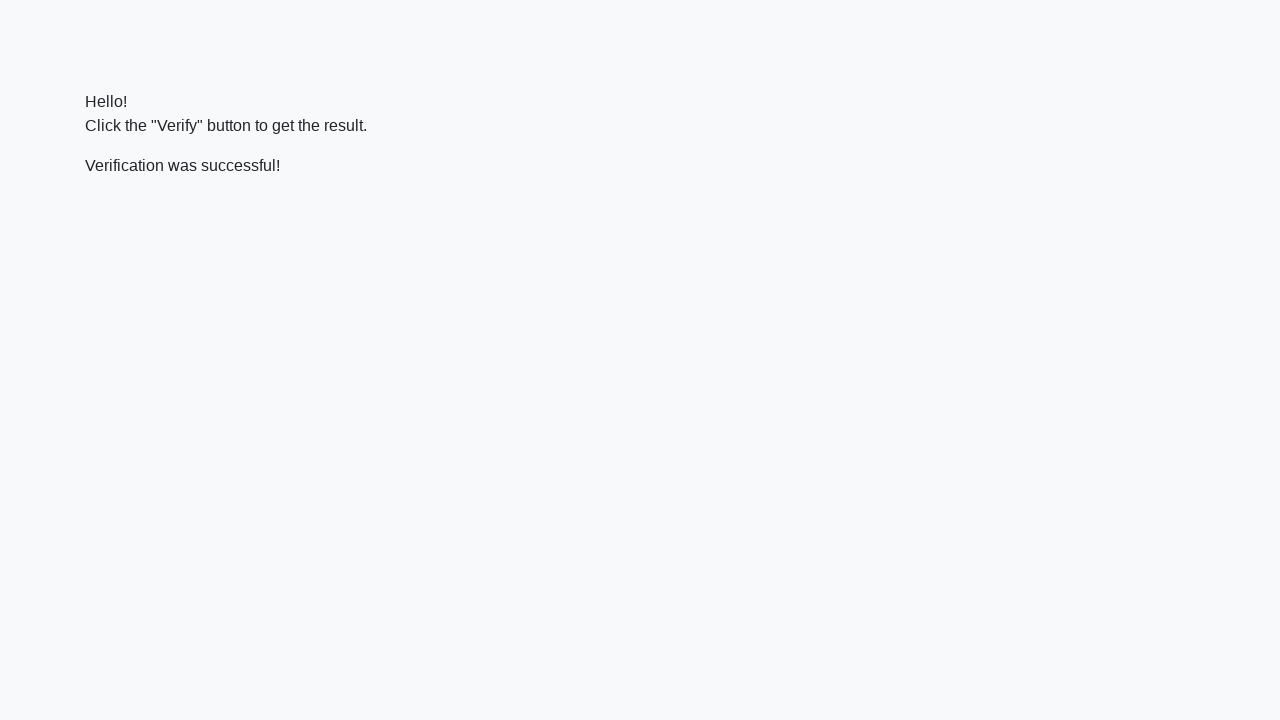